Fills out and submits a registration form with personal information including name, address, phone, SSN, and account credentials

Starting URL: https://parabank.parasoft.com/parabank/register.htm

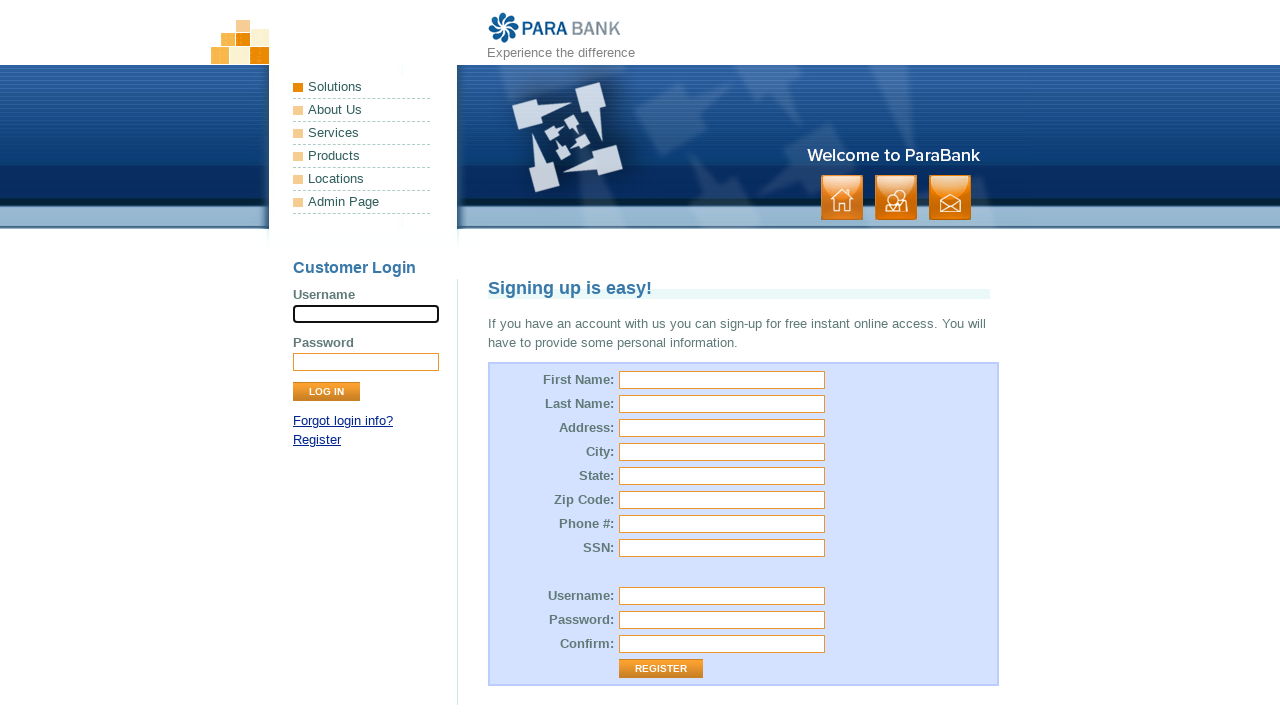

Filled first name field with 'Edward' on #customer\.firstName
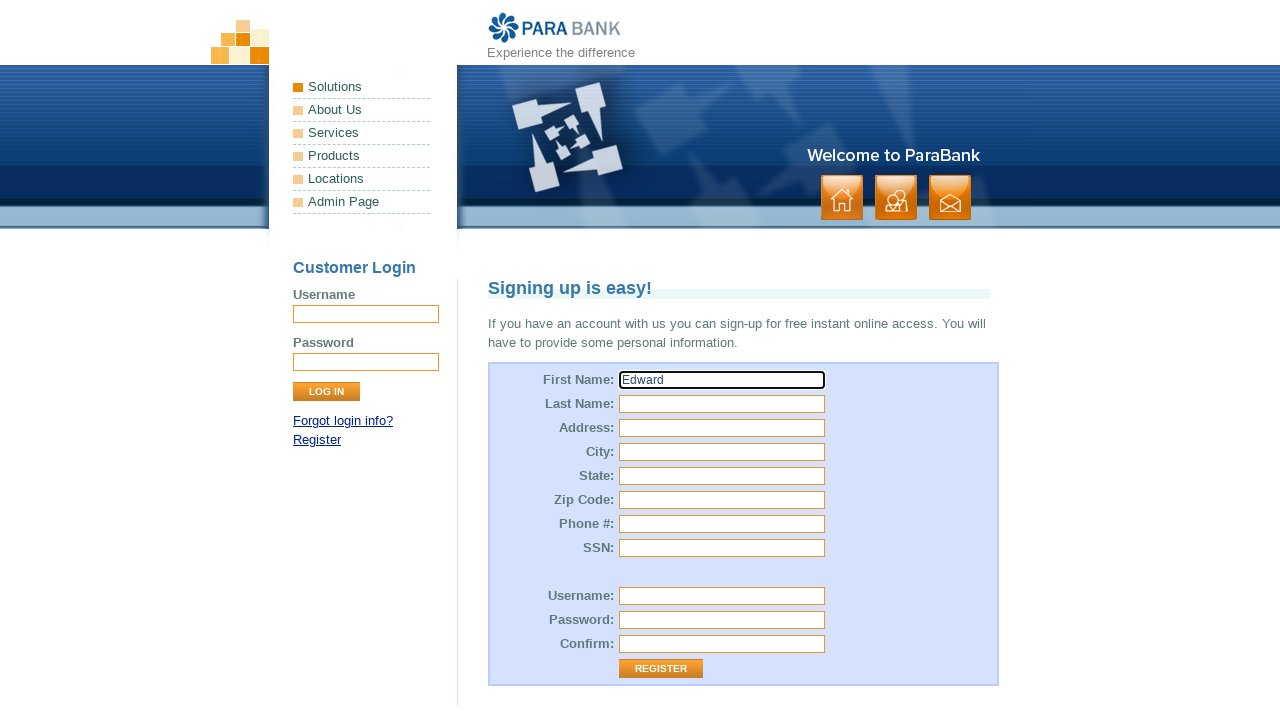

Filled last name field with 'Howard' on #customer\.lastName
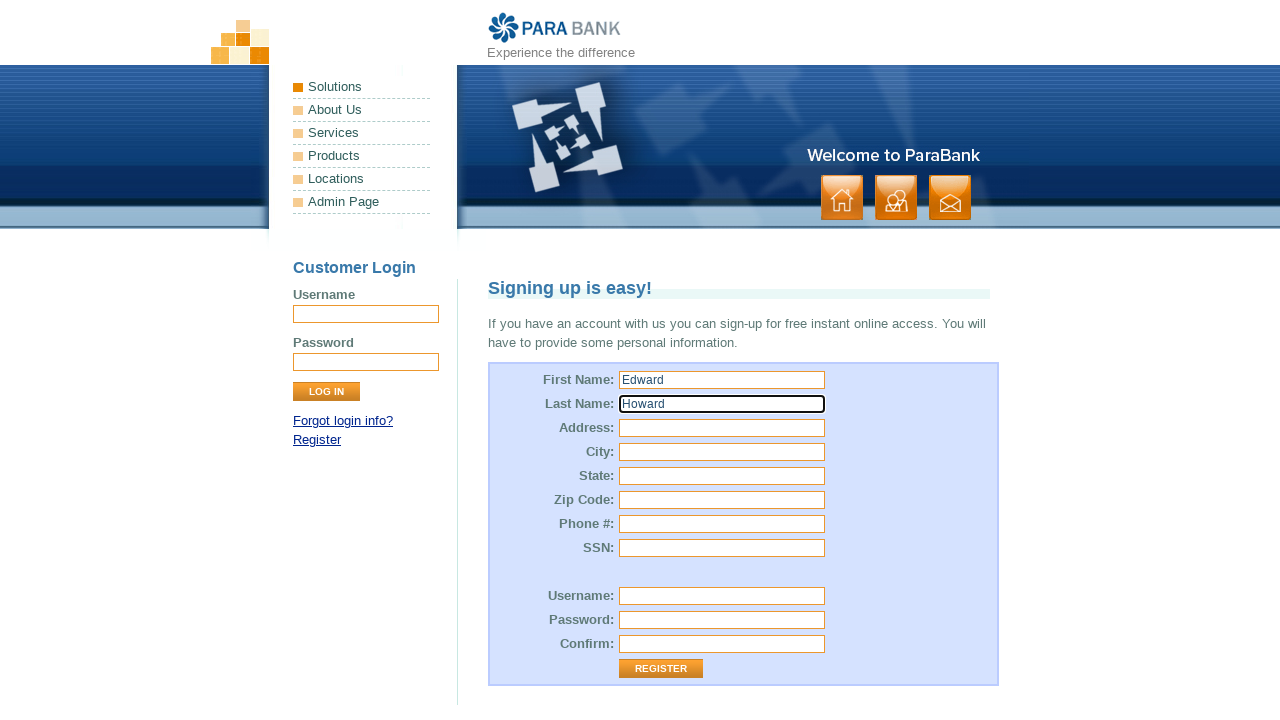

Filled street address with '1234 Anywhere Street' on #customer\.address\.street
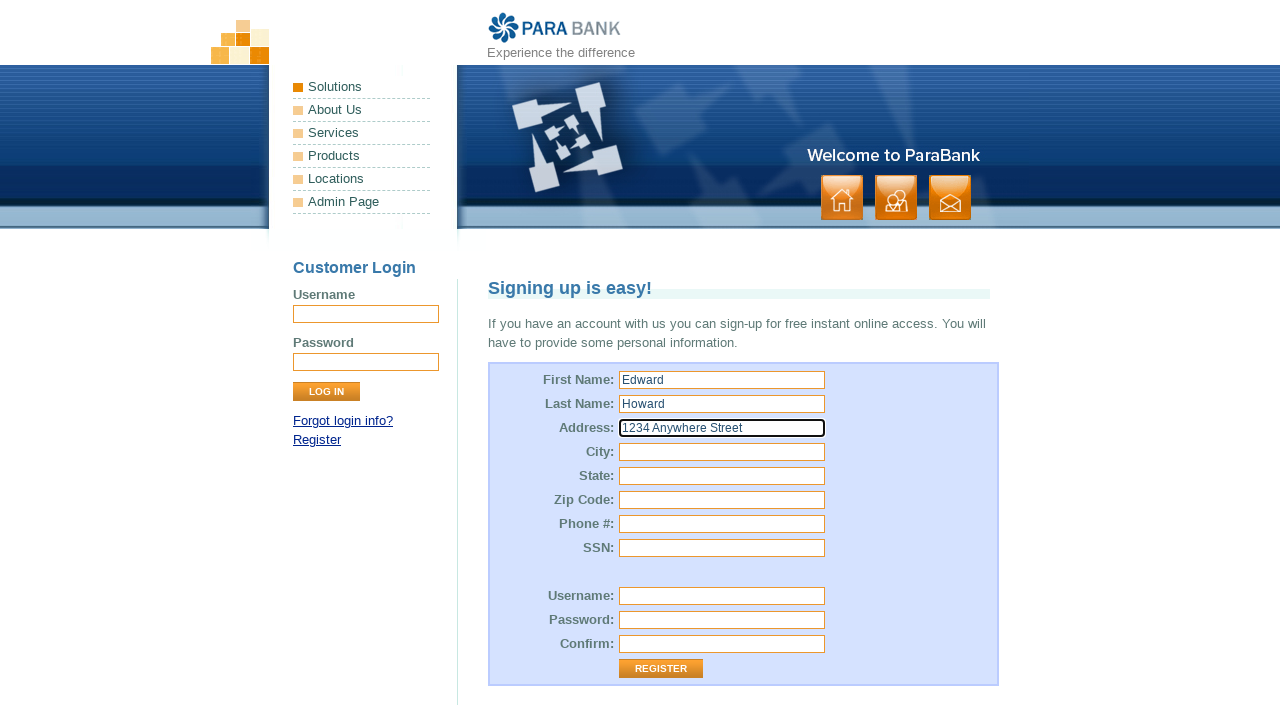

Filled city field with 'Washington' on #customer\.address\.city
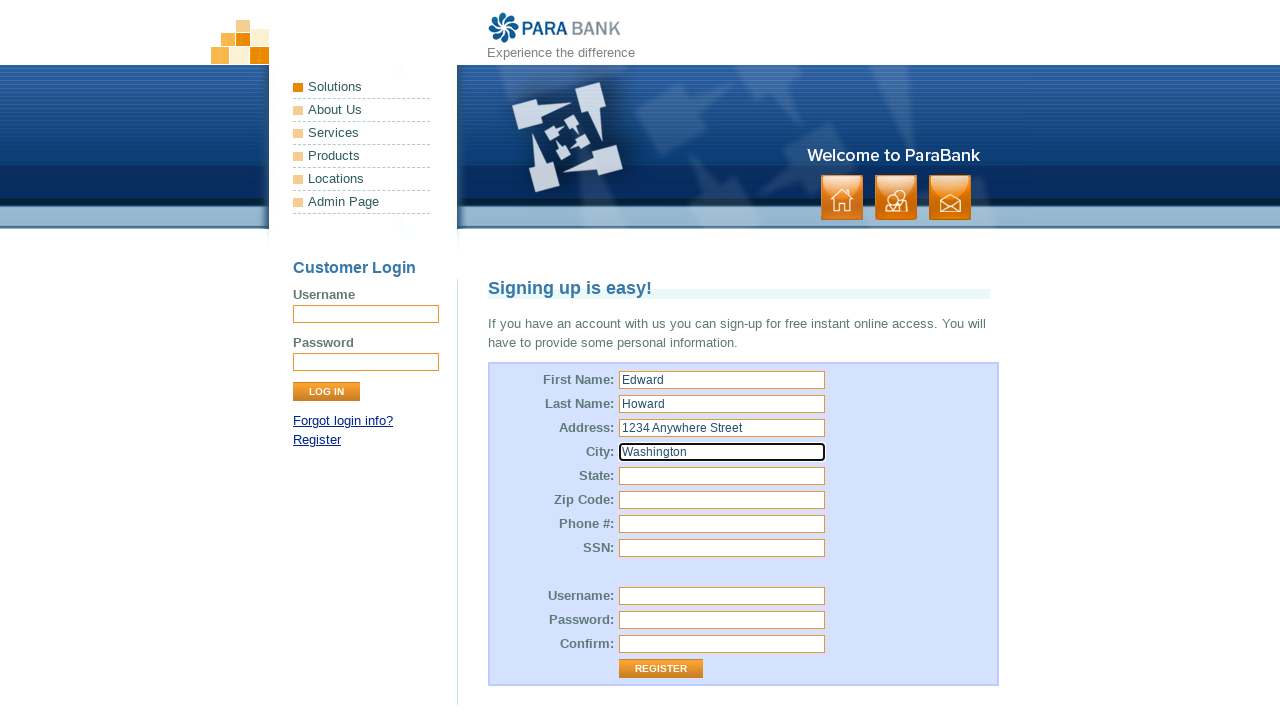

Filled state field with 'DC' on #customer\.address\.state
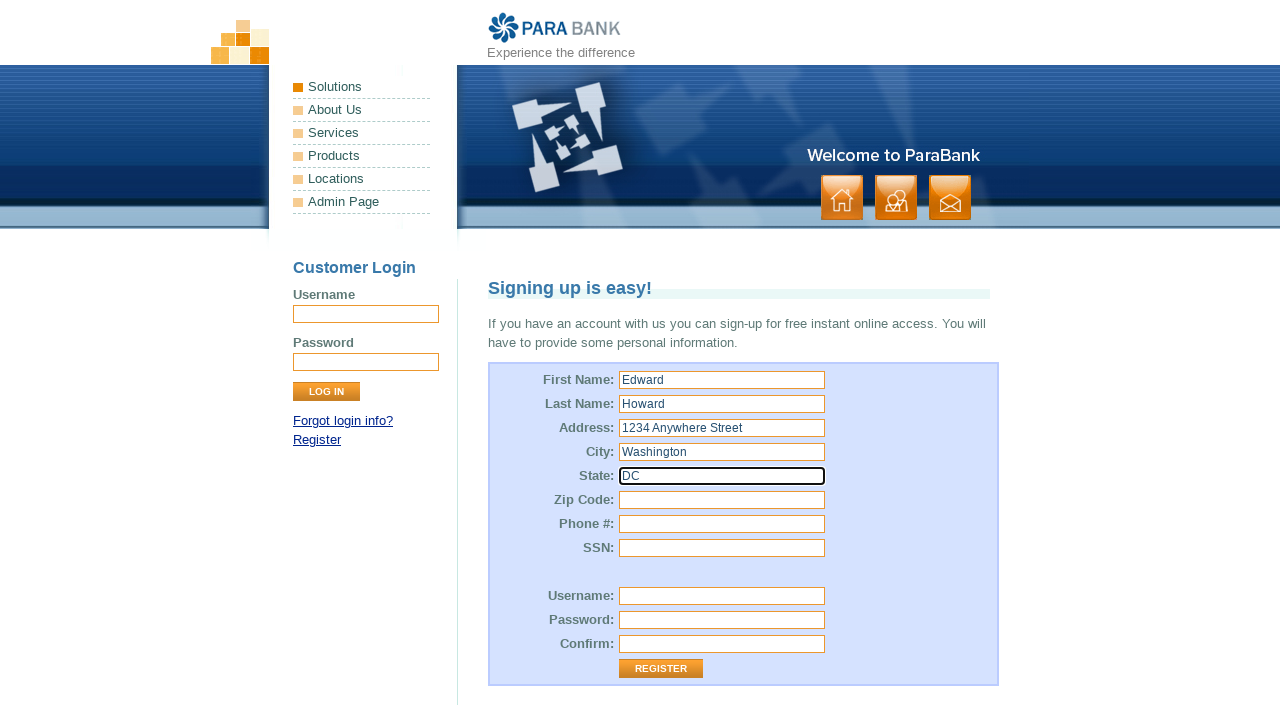

Filled zip code field with '22313' on #customer\.address\.zipCode
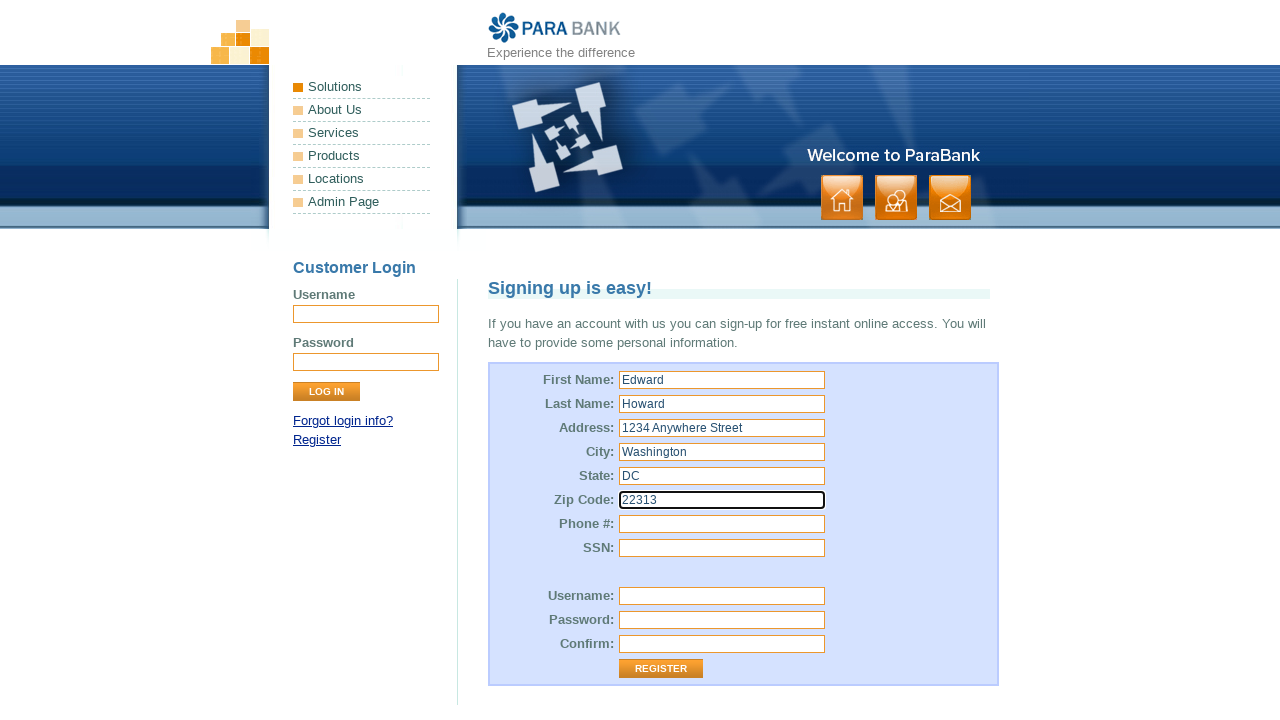

Filled phone number field with '202.222.2212' on #customer\.phoneNumber
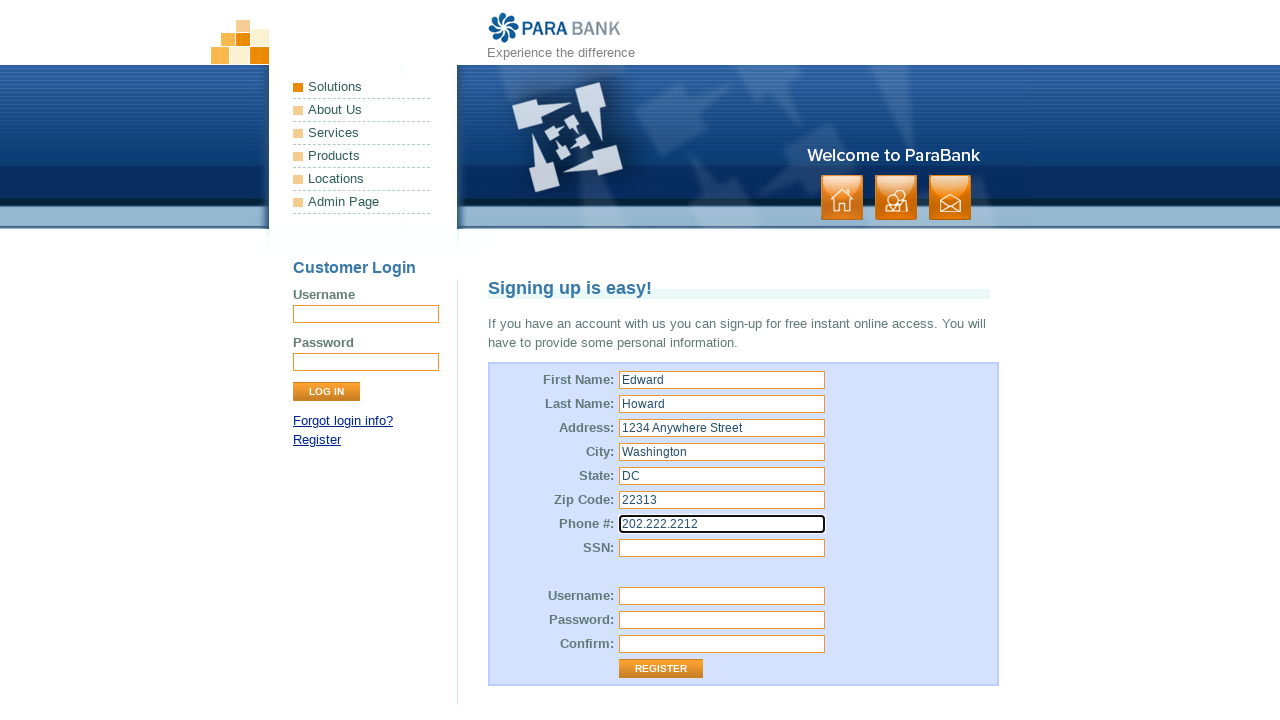

Filled SSN field with '123-45-6789' on #customer\.ssn
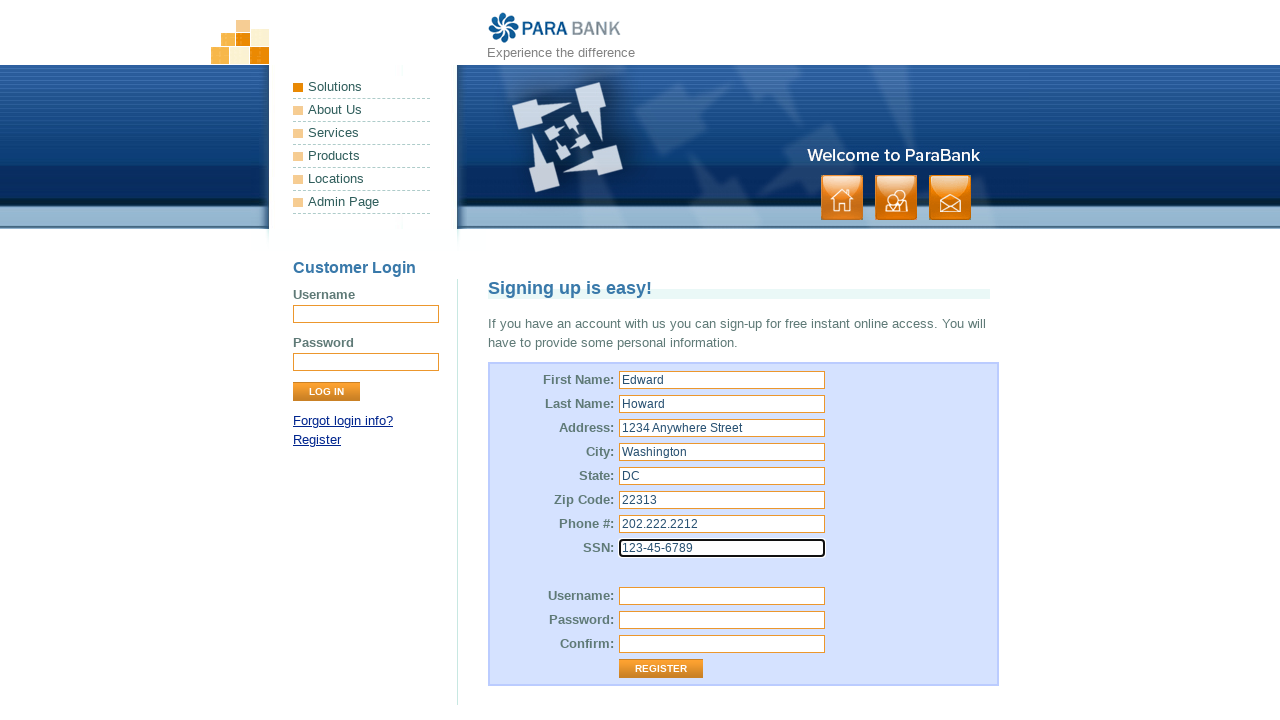

Filled username field with 'edhughhoward' on #customer\.username
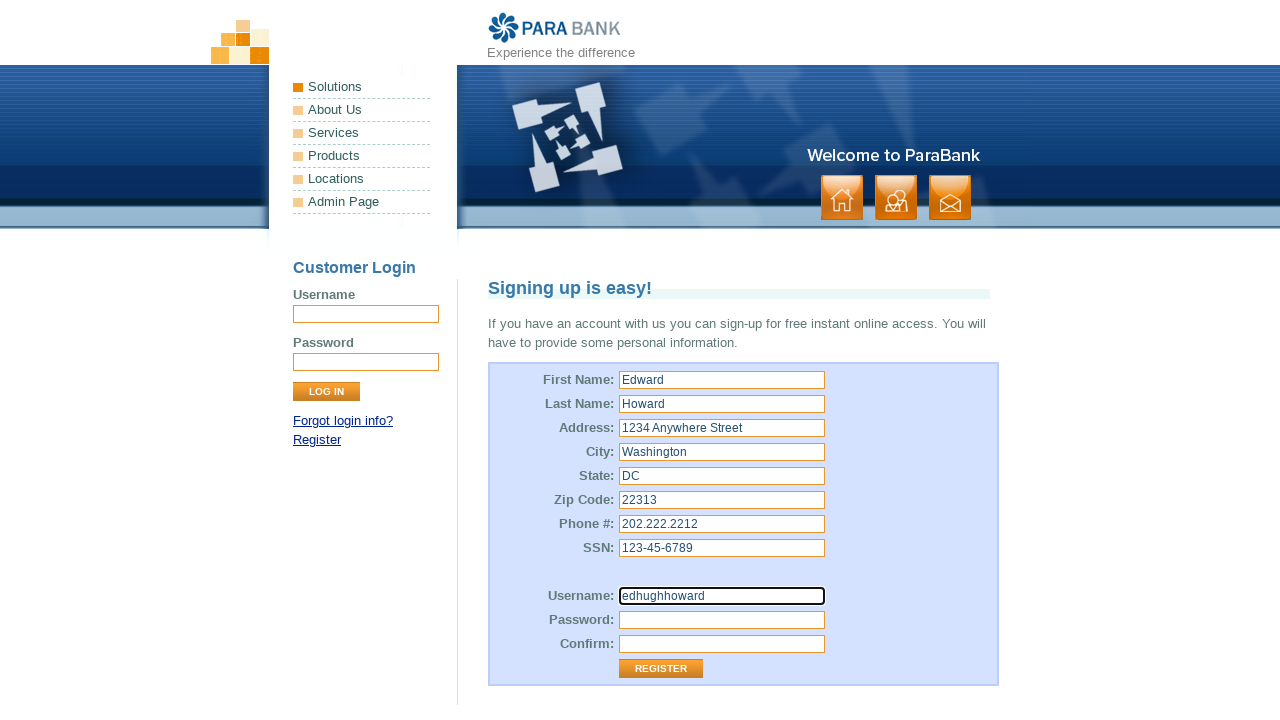

Filled password field with 'password' on #customer\.password
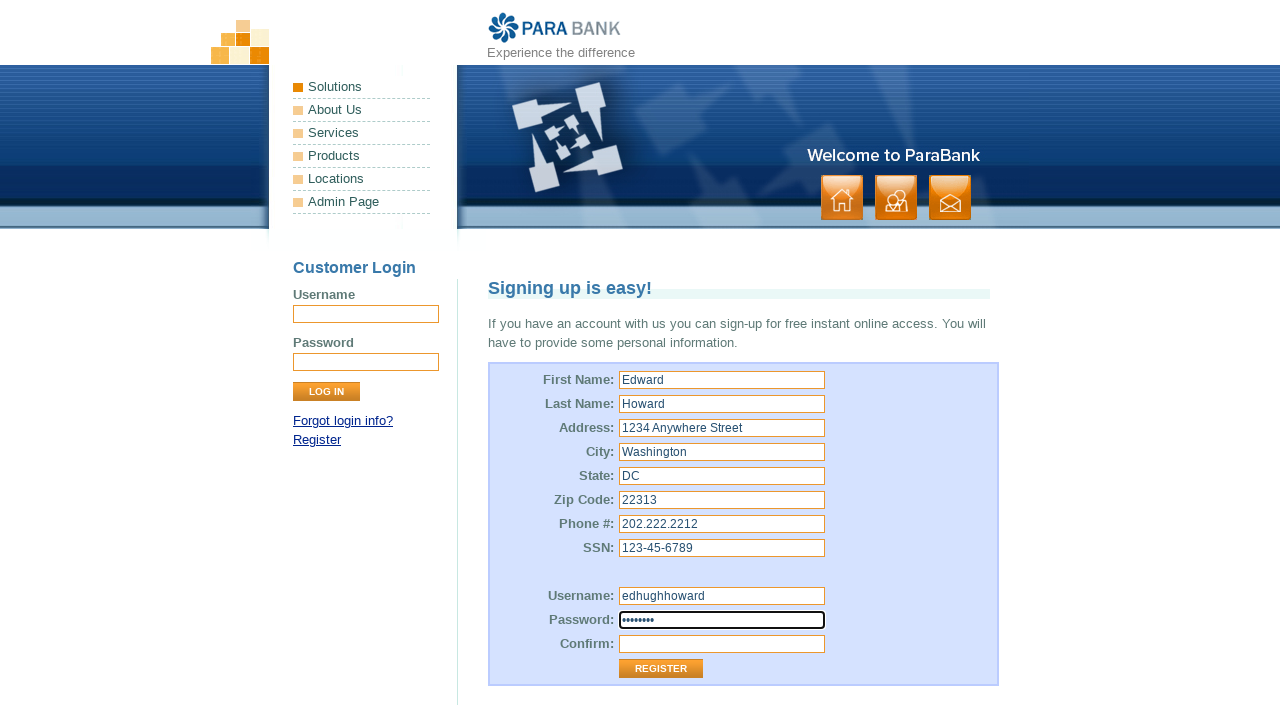

Filled password confirmation field with 'password' on #repeatedPassword
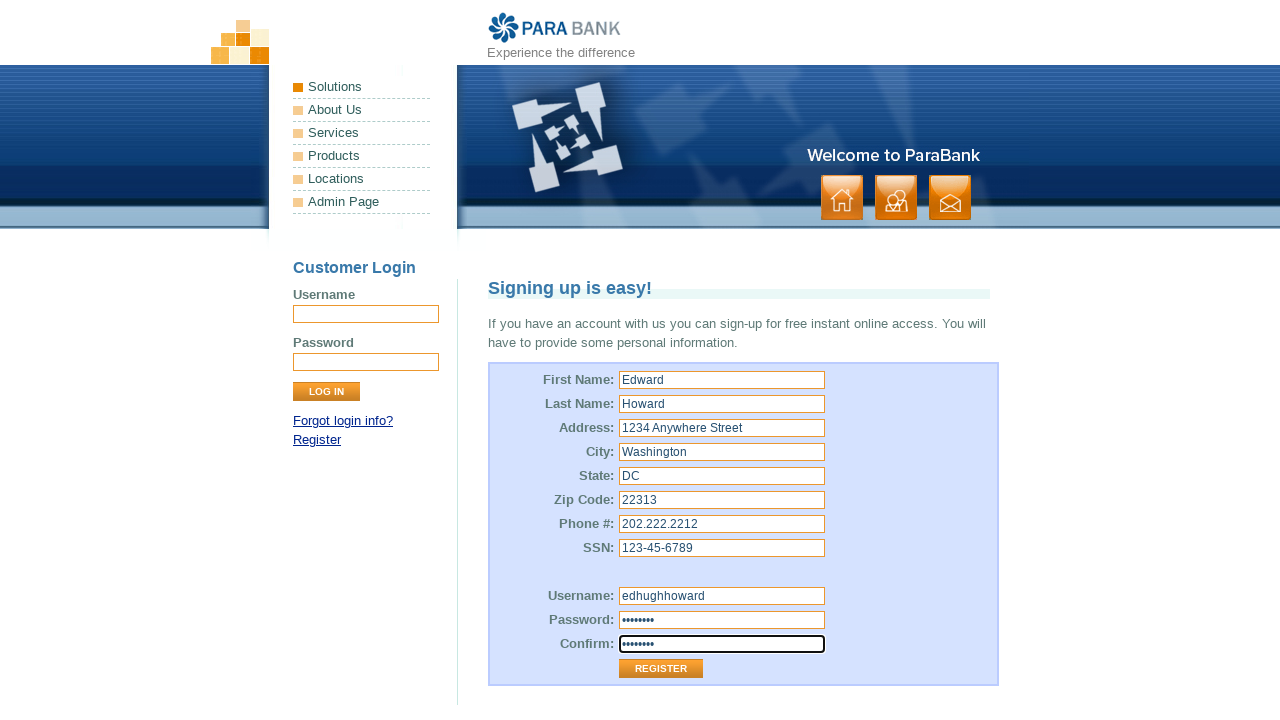

Clicked submit button to register at (896, 198) on .button
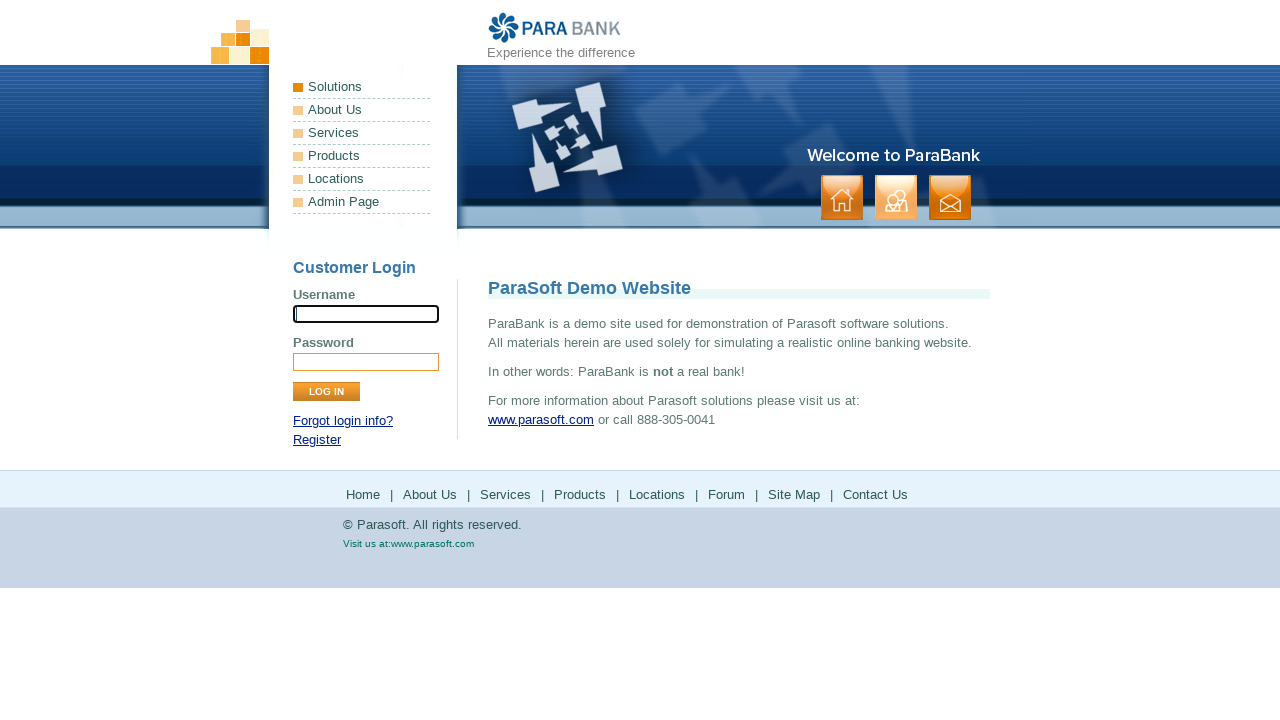

Waited 3 seconds for form submission to complete
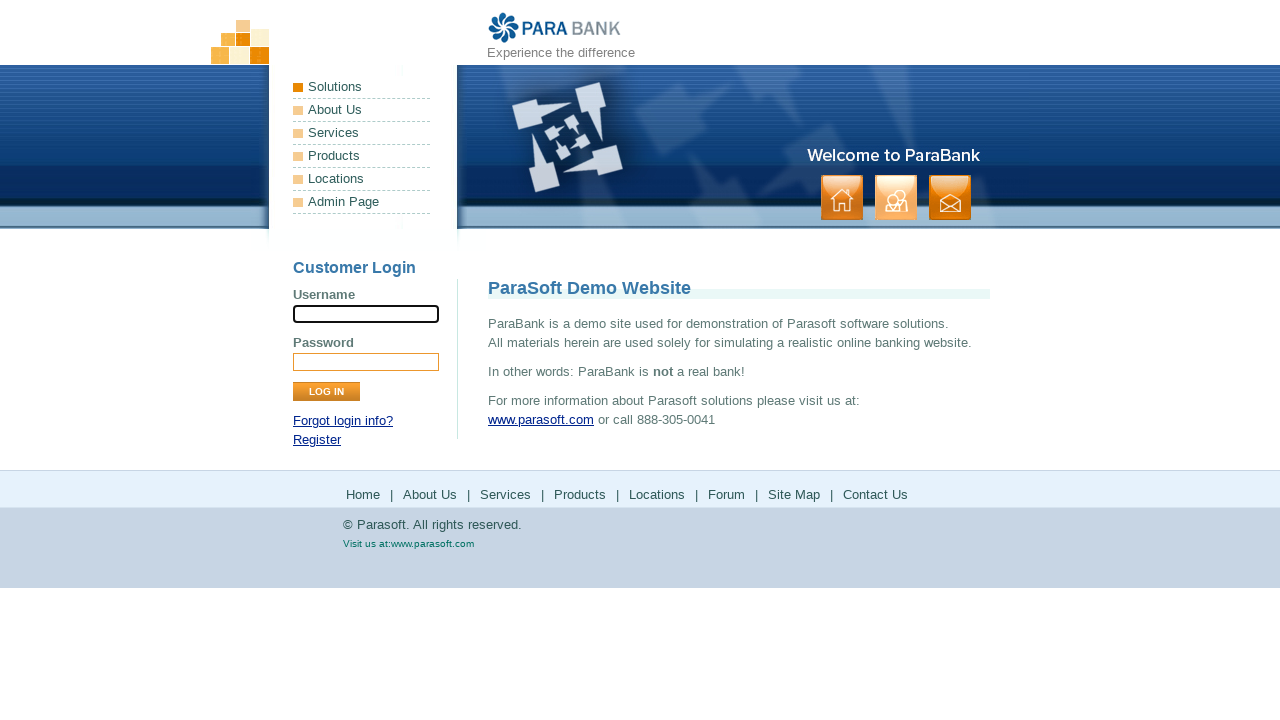

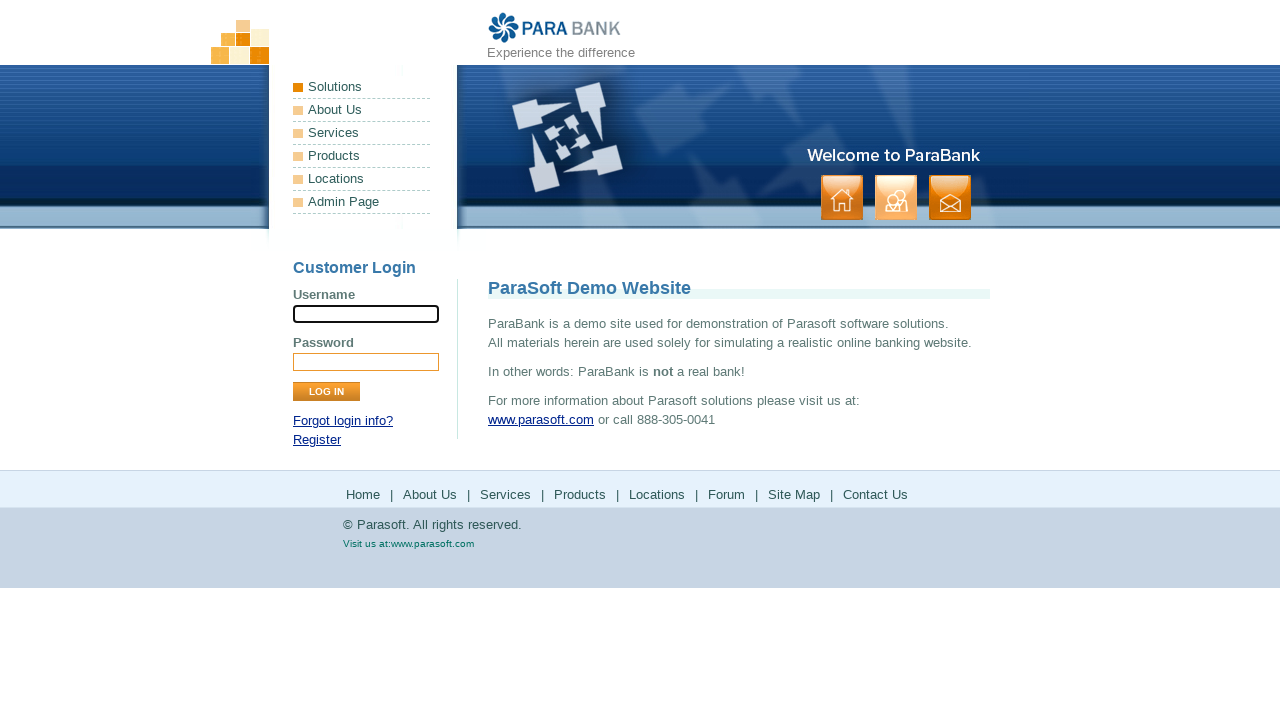